Tests that the form rejects submission when email field is empty.

Starting URL: https://davi-vert.vercel.app/index.html

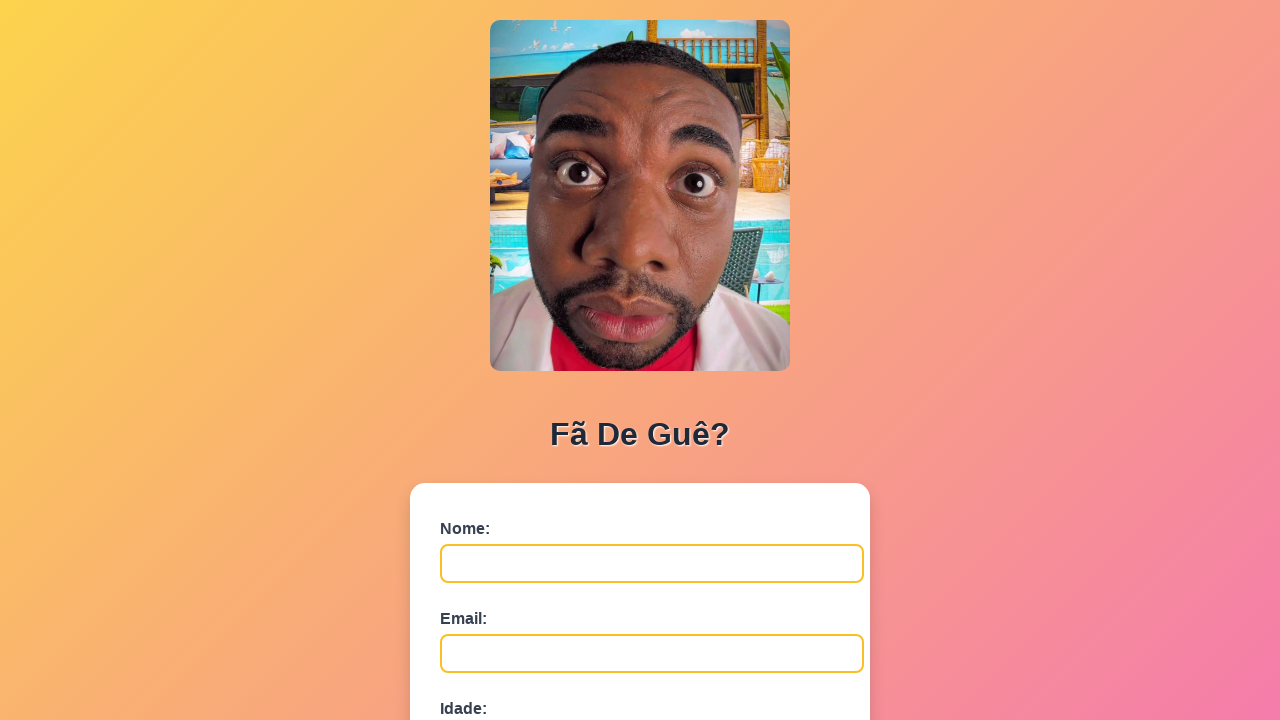

Filled name field with 'Lucas Ferreira' on #nome
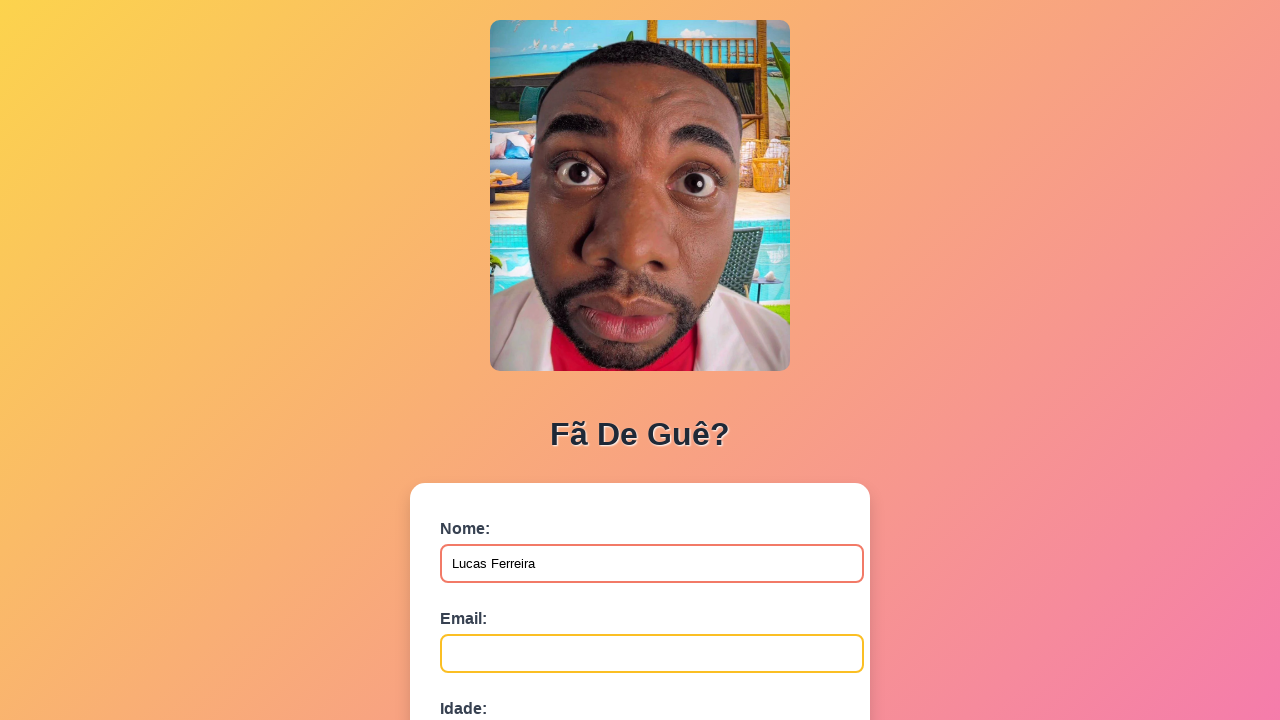

Left email field empty on #email
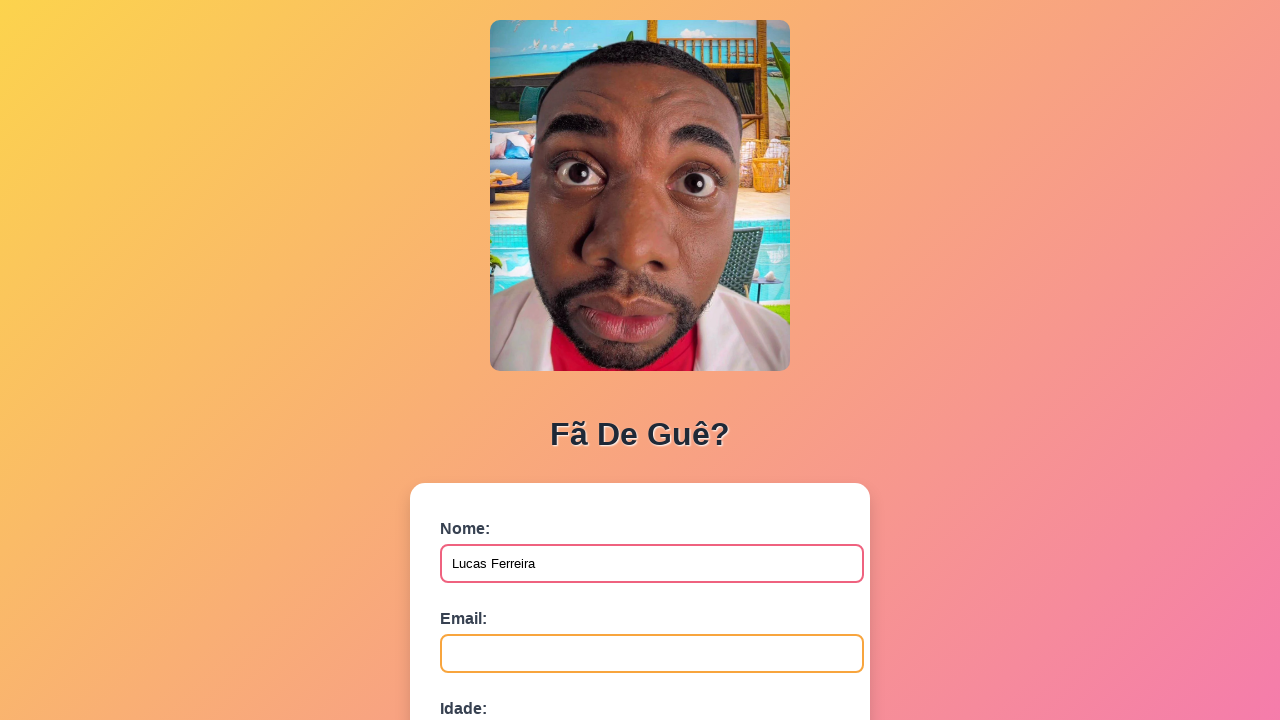

Filled age field with '28' on #idade
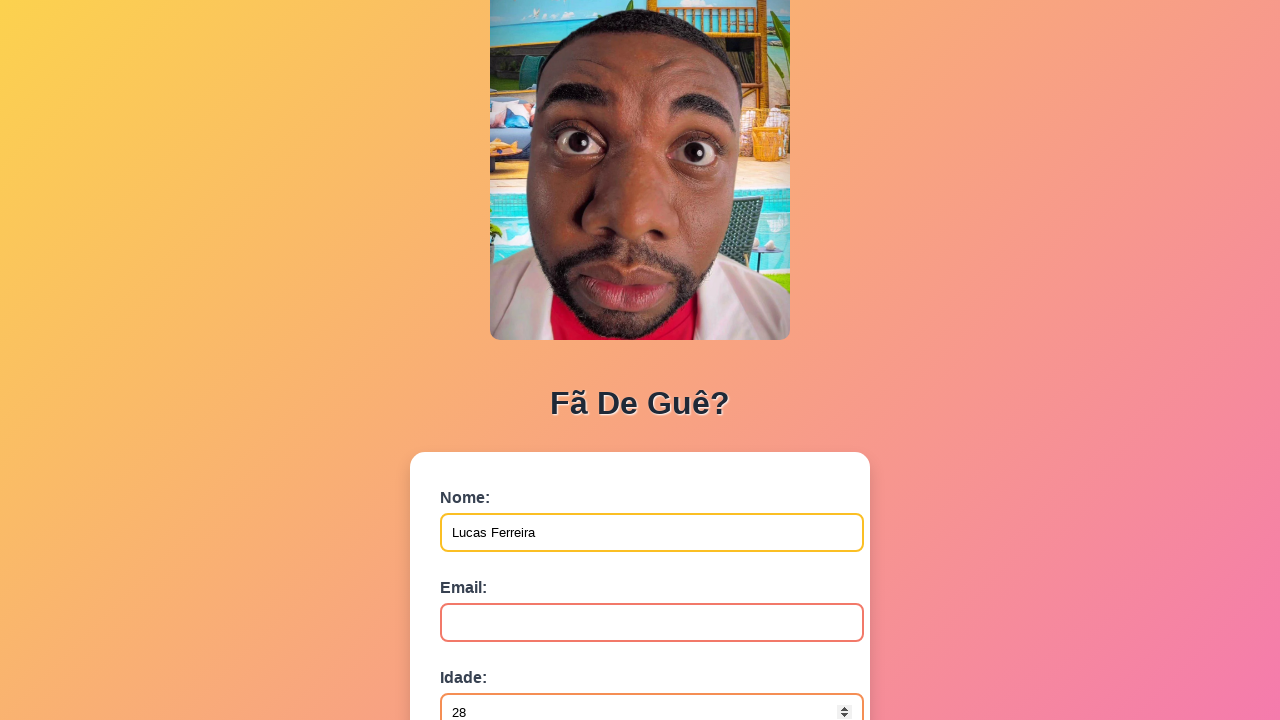

Clicked submit button at (490, 569) on button[type='submit']
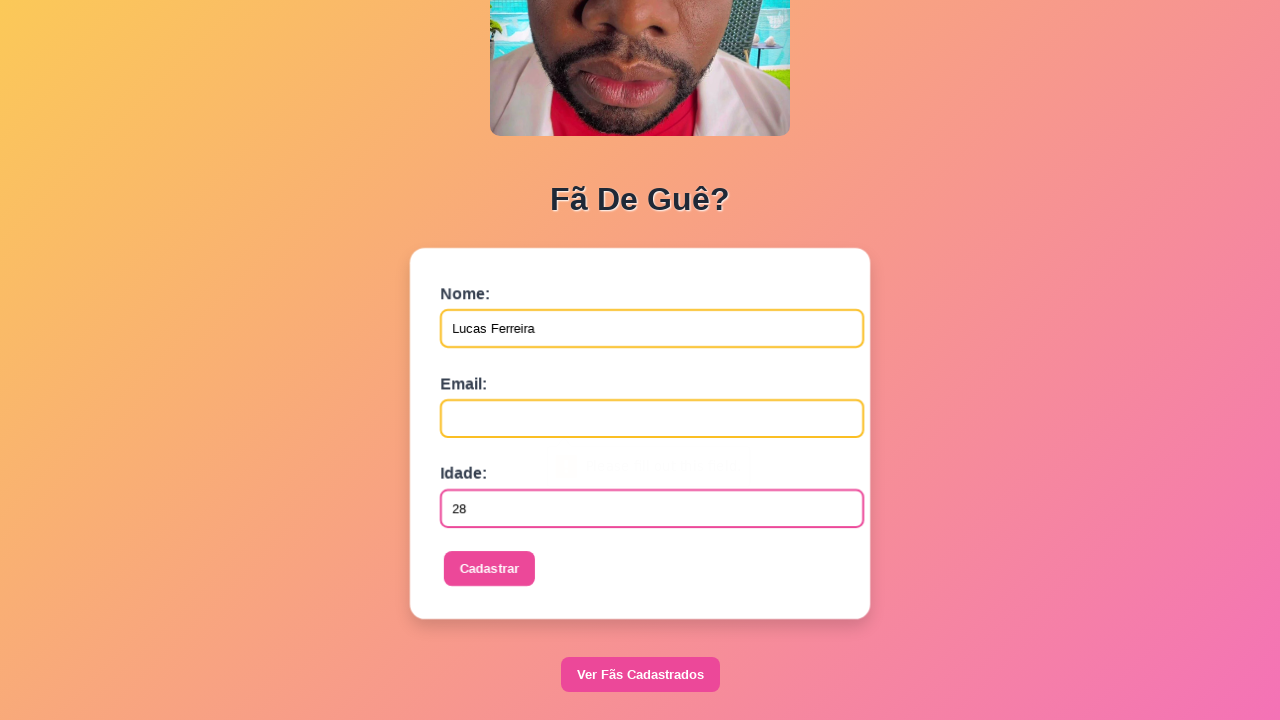

Alert dialog accepted
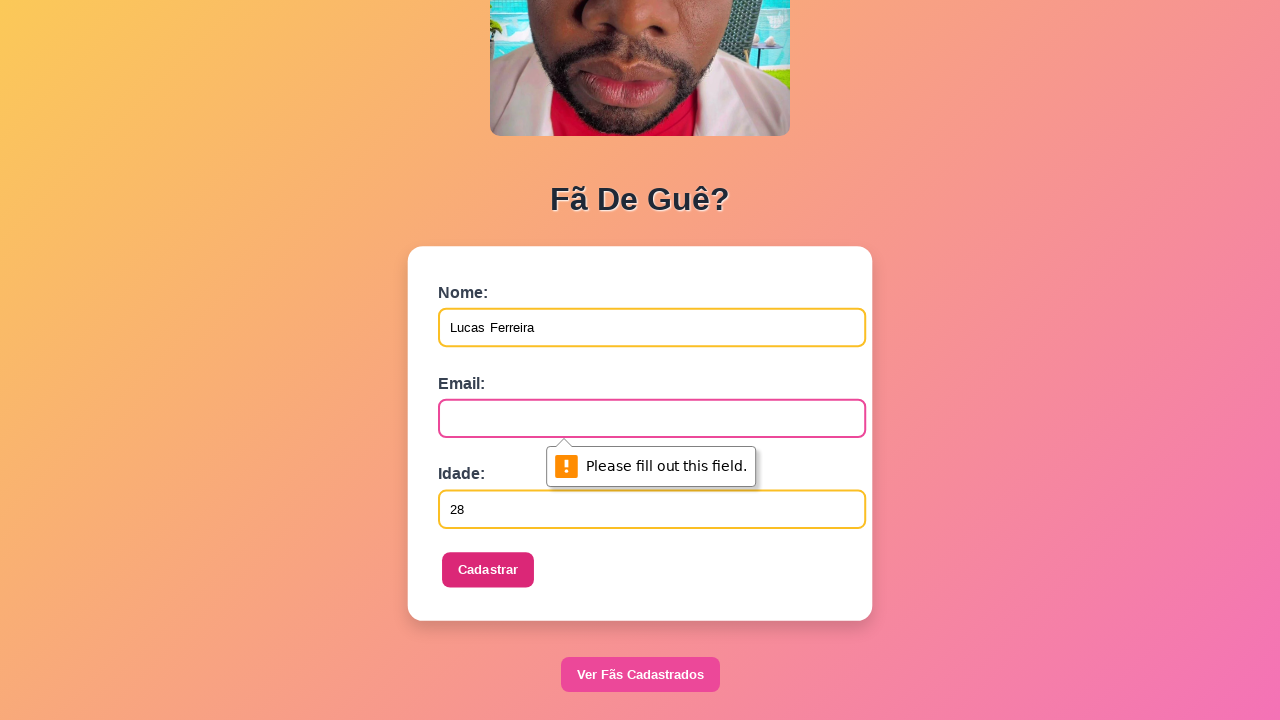

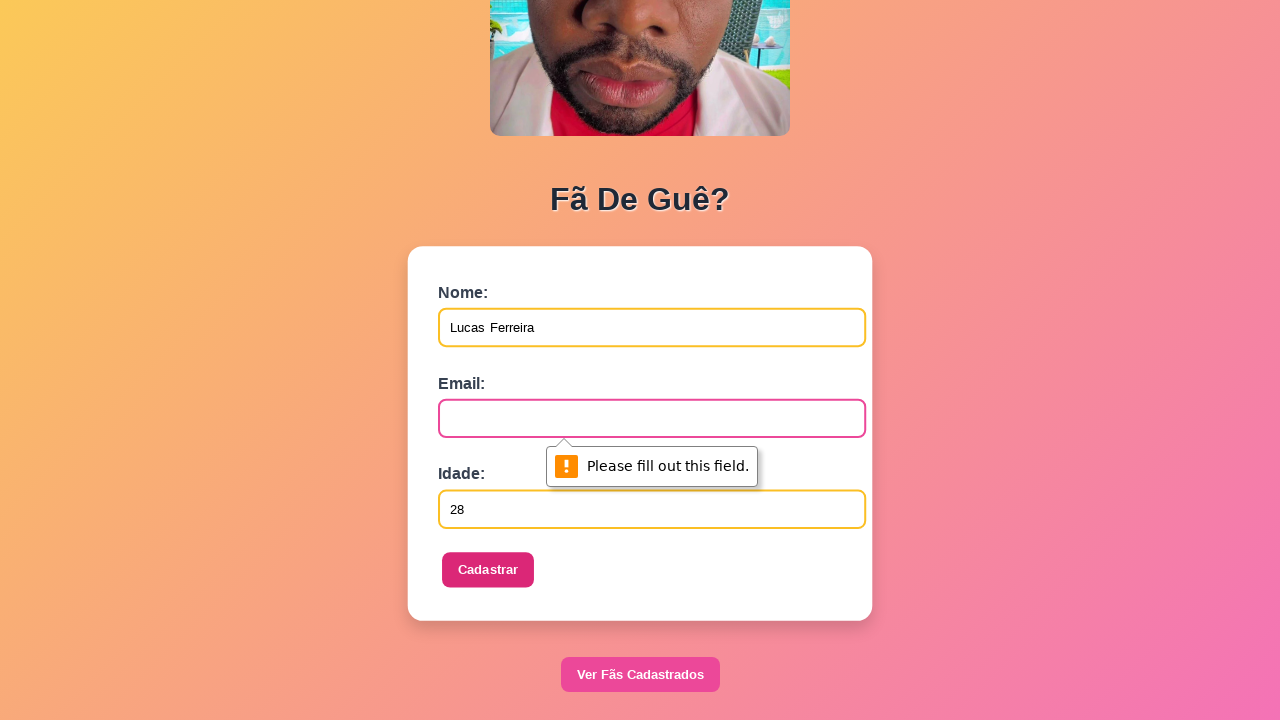